Tests frame handling by switching to a frame and filling a text input field within that frame

Starting URL: https://ui.vision/demo/webtest/frames/

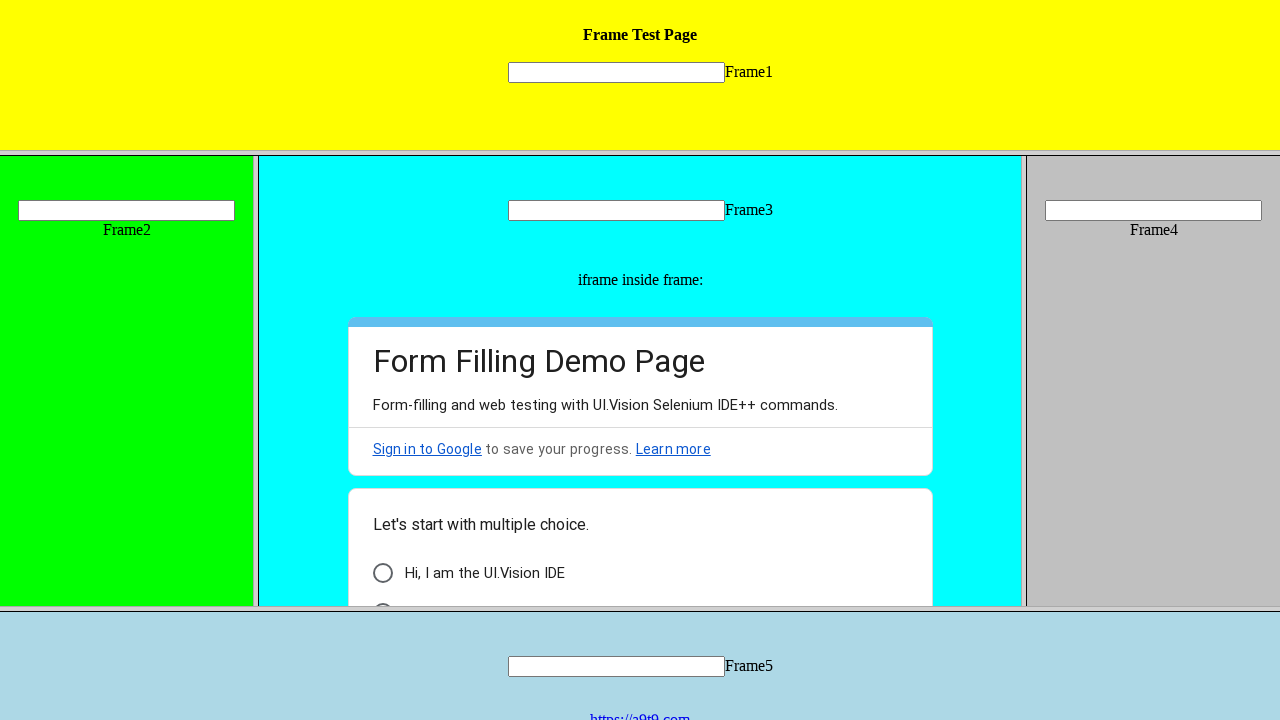

Located and switched to frame with src='frame_3.html'
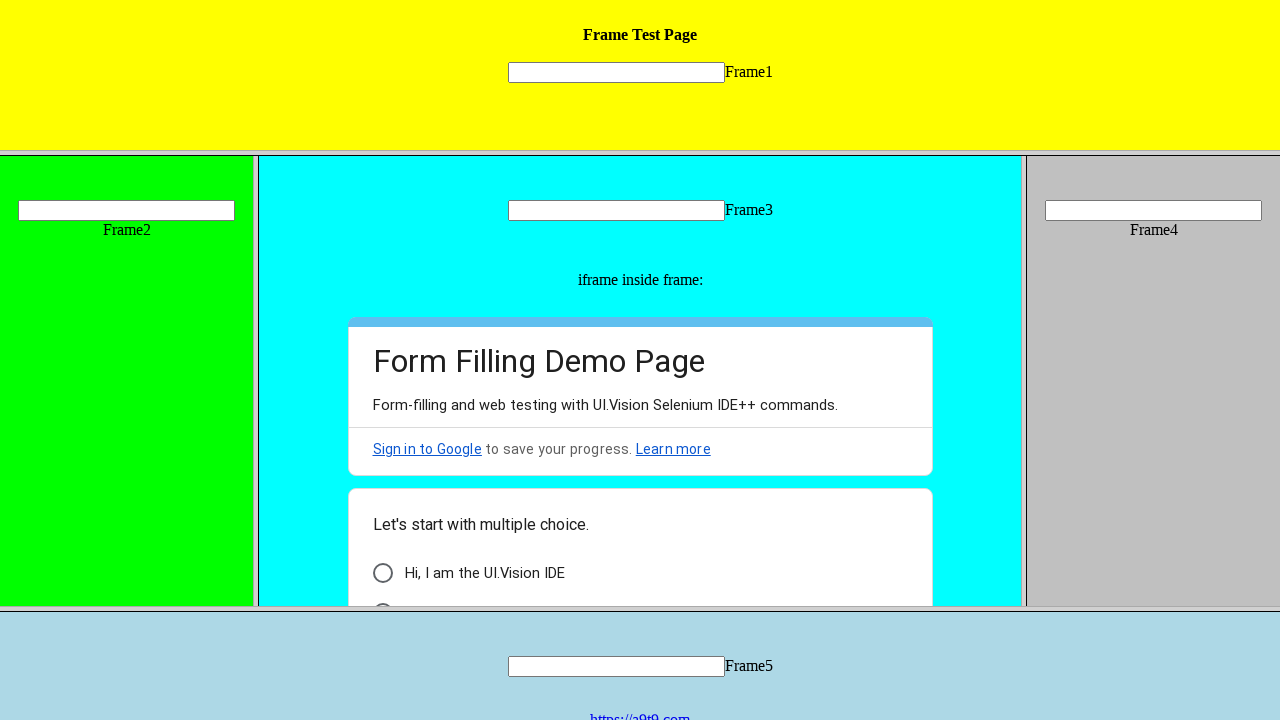

Filled text input field 'mytext3' within frame with 'Test' on frame[src='frame_3.html'] >> internal:control=enter-frame >> input[name='mytext3
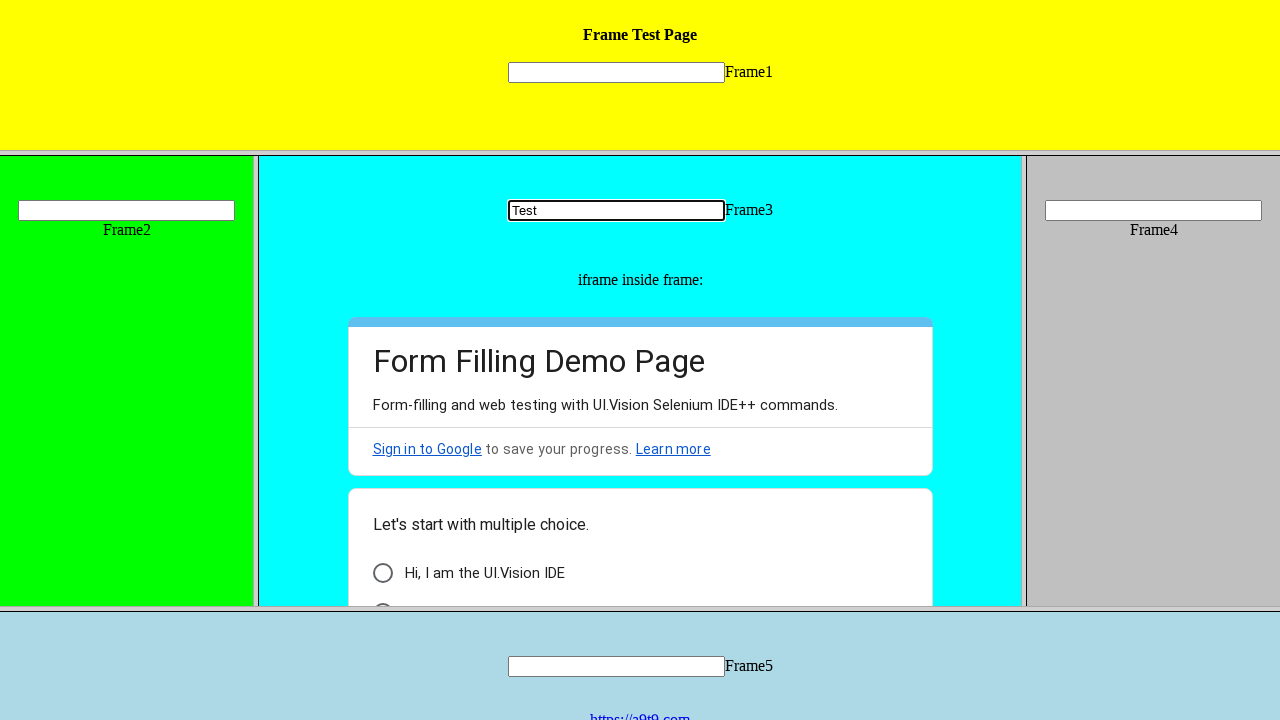

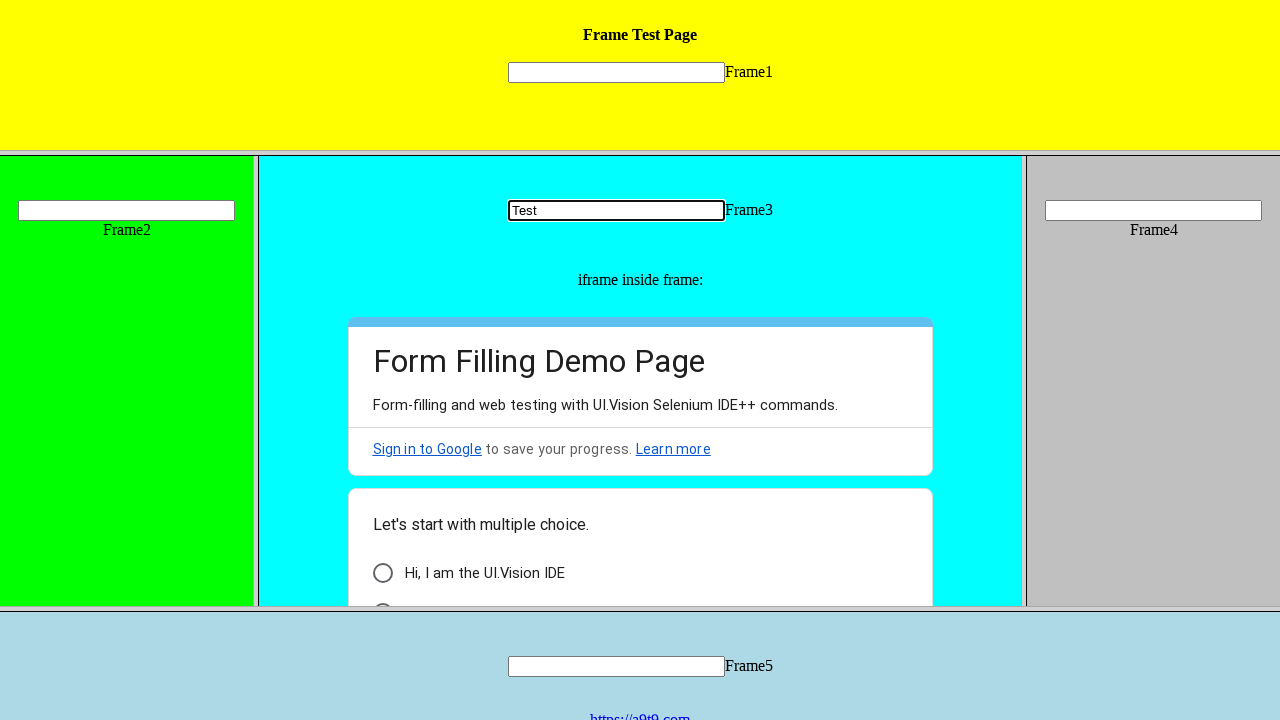